Tests hovering over the Get Started button on the Playwright homepage

Starting URL: https://playwright.dev/

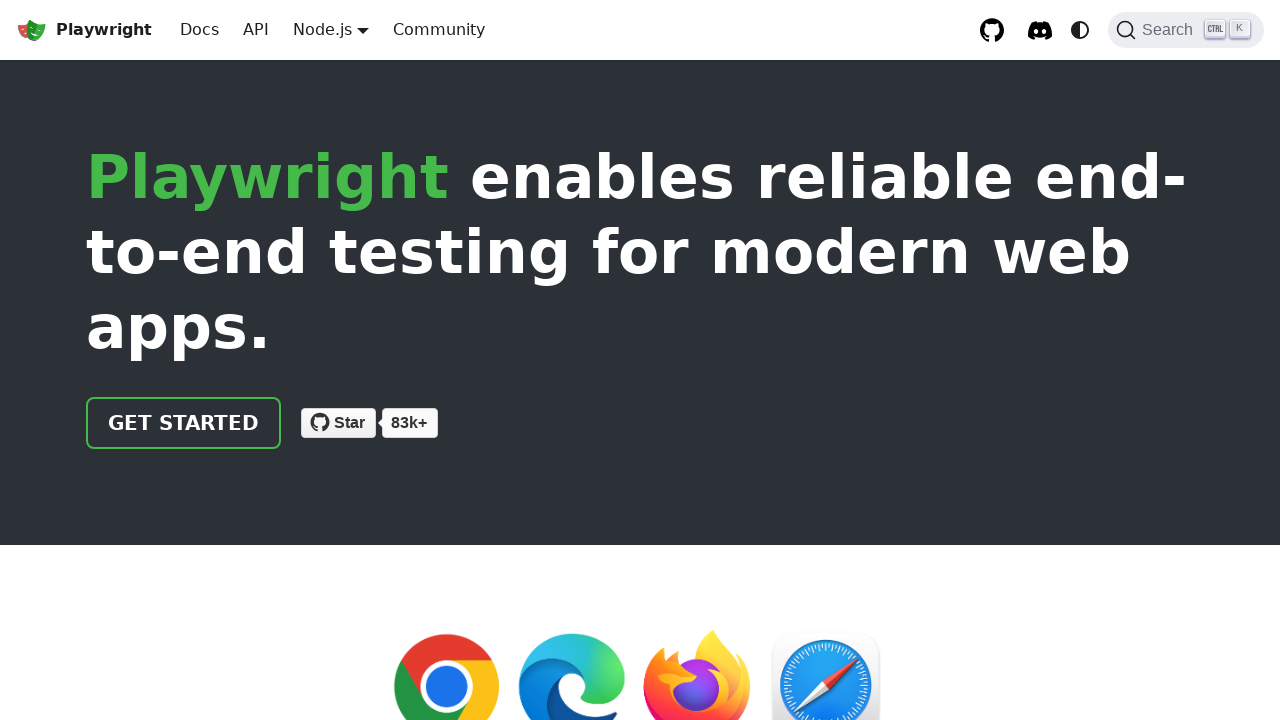

Navigated to Playwright homepage
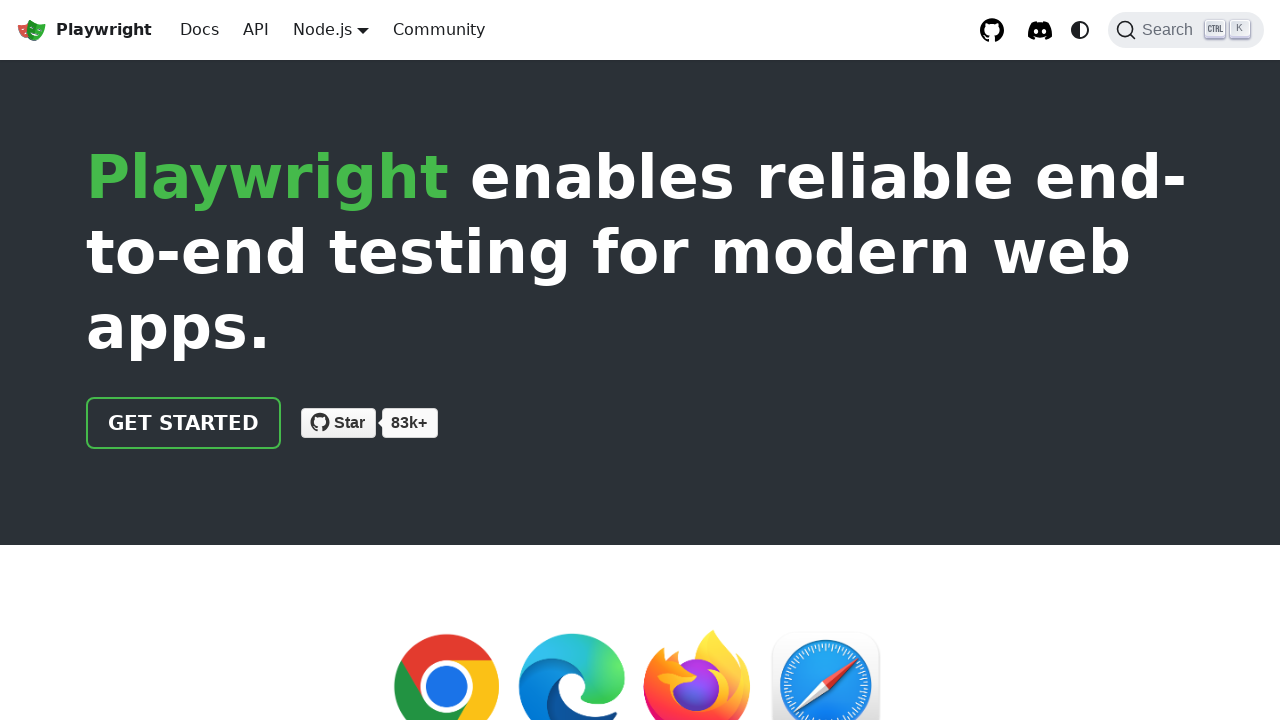

Hovered over the Get Started button at (184, 423) on xpath=//a[@class='getStarted_Sjon']
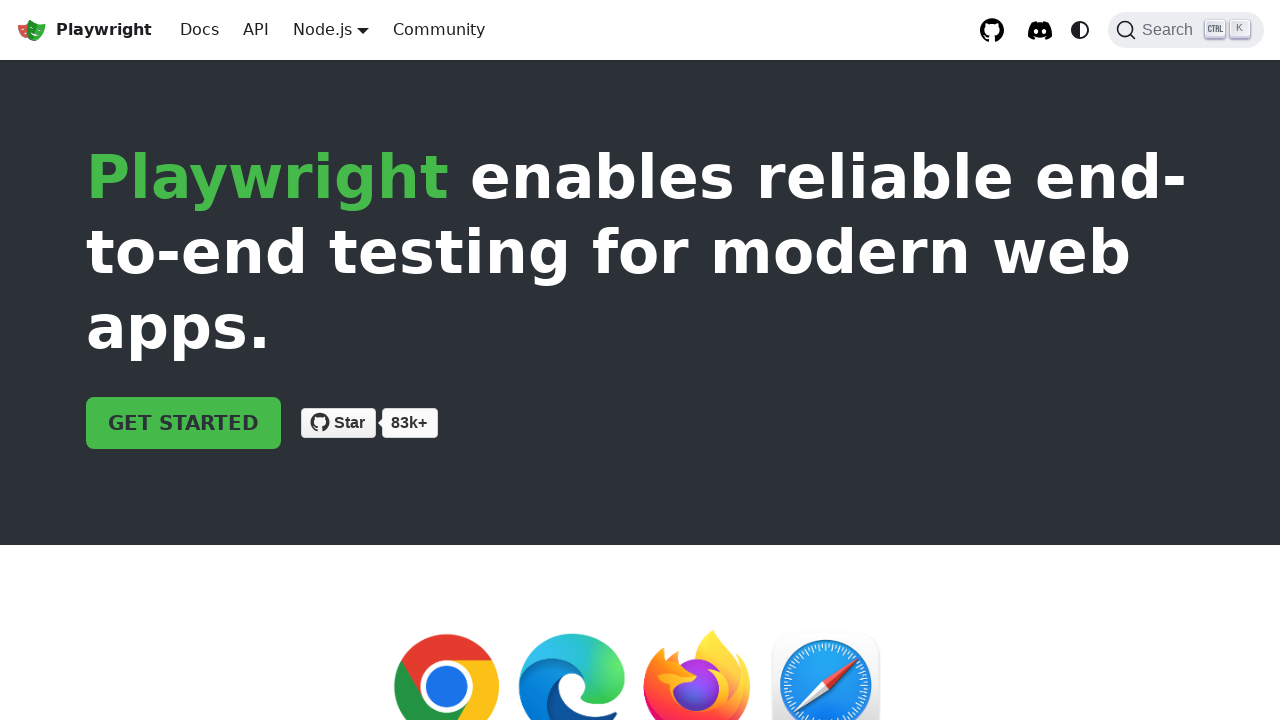

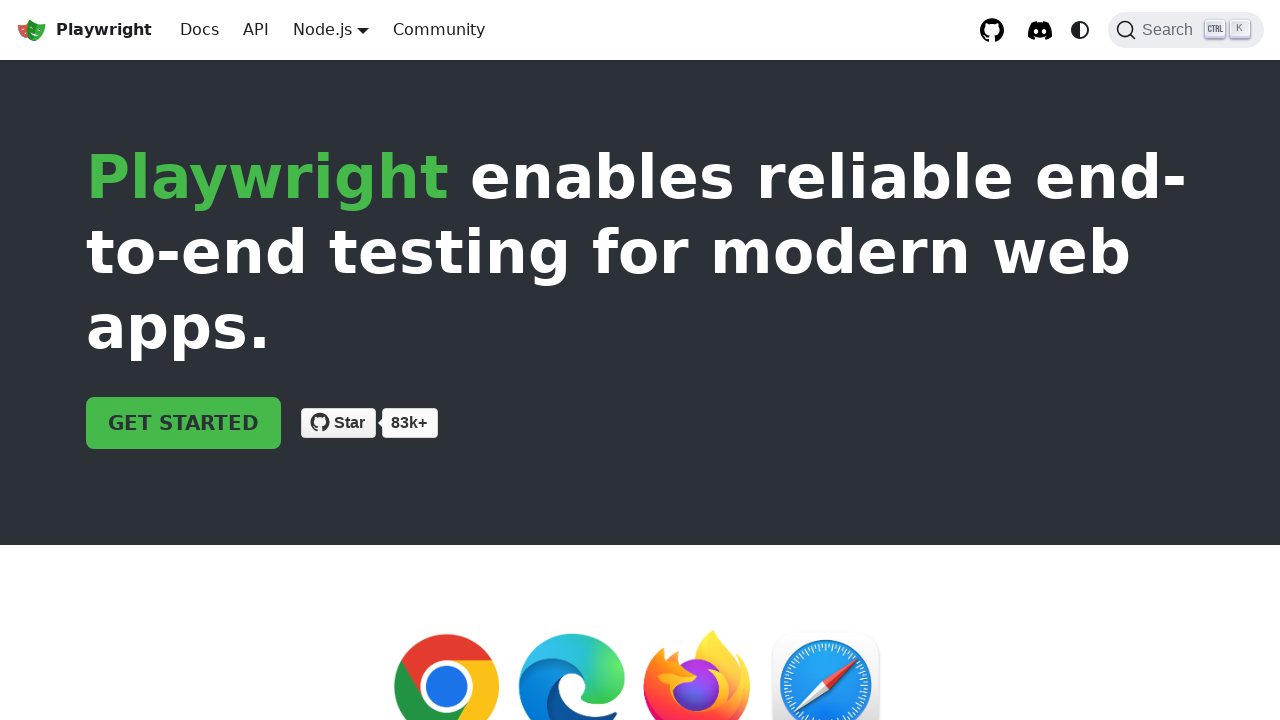